Tests the Python.org website search functionality by entering a search query and submitting it

Starting URL: http://www.python.org

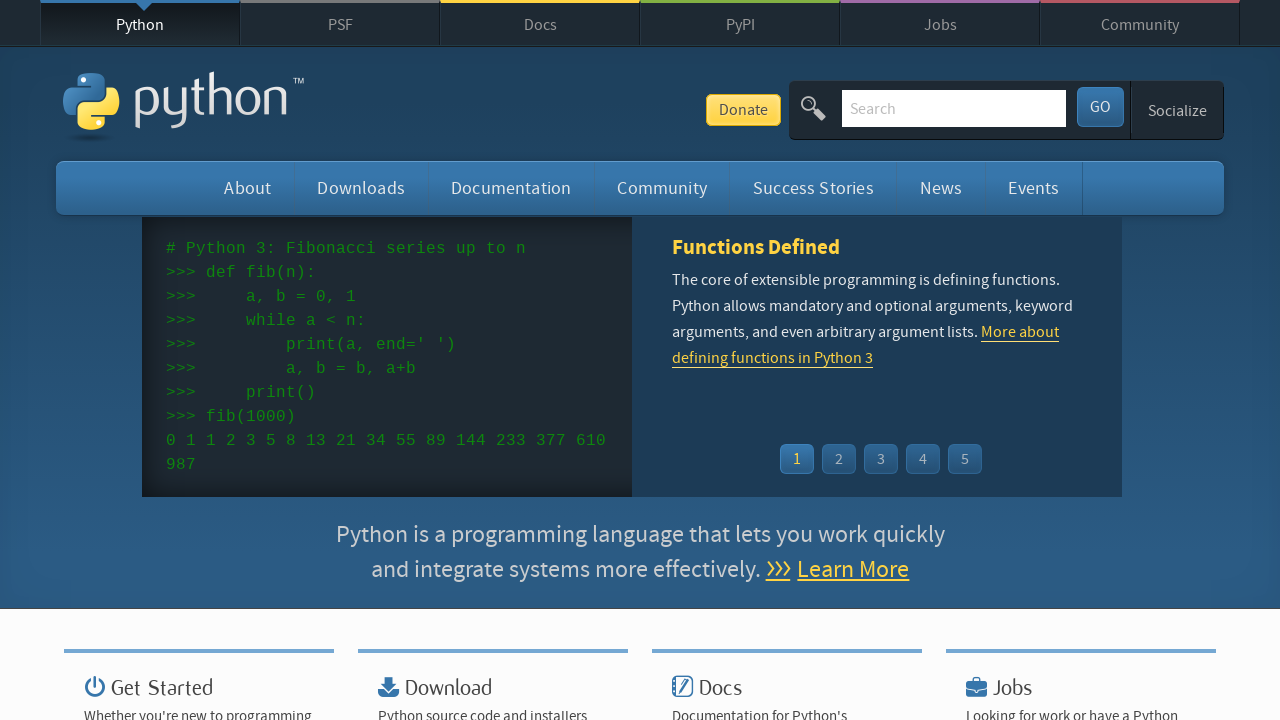

Cleared the search box on input[name='q']
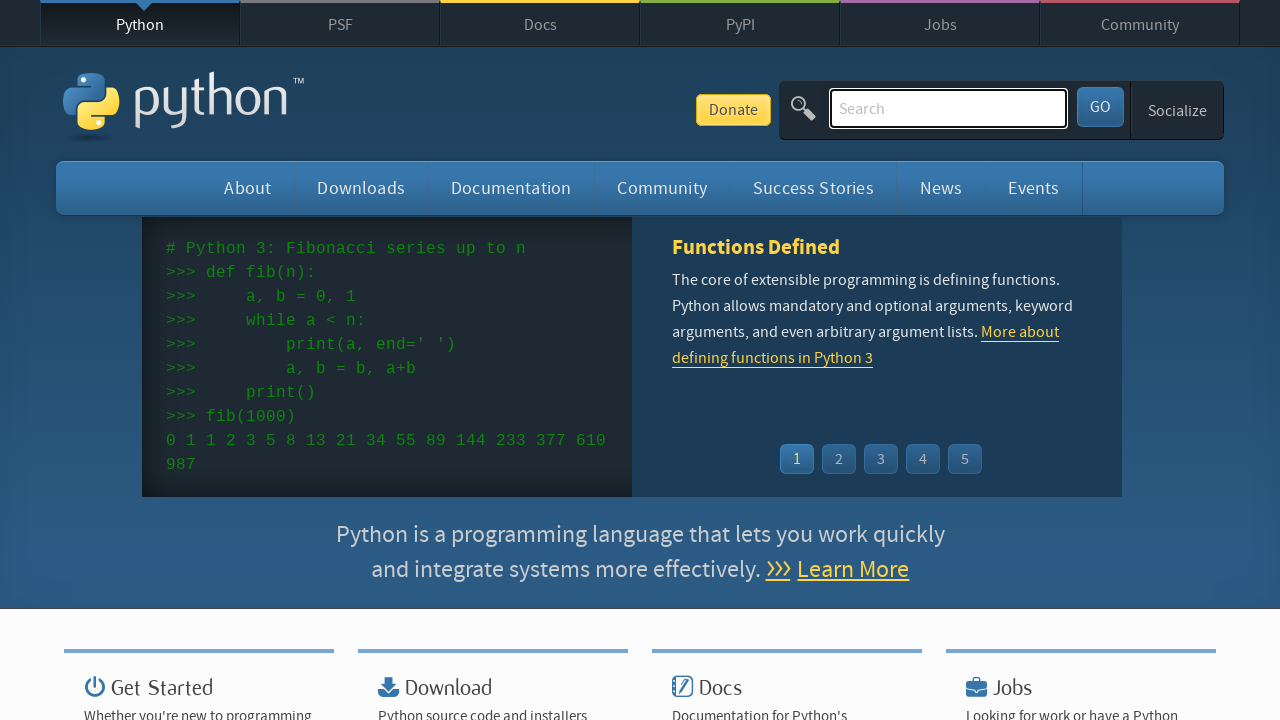

Filled search box with 'omid test' on input[name='q']
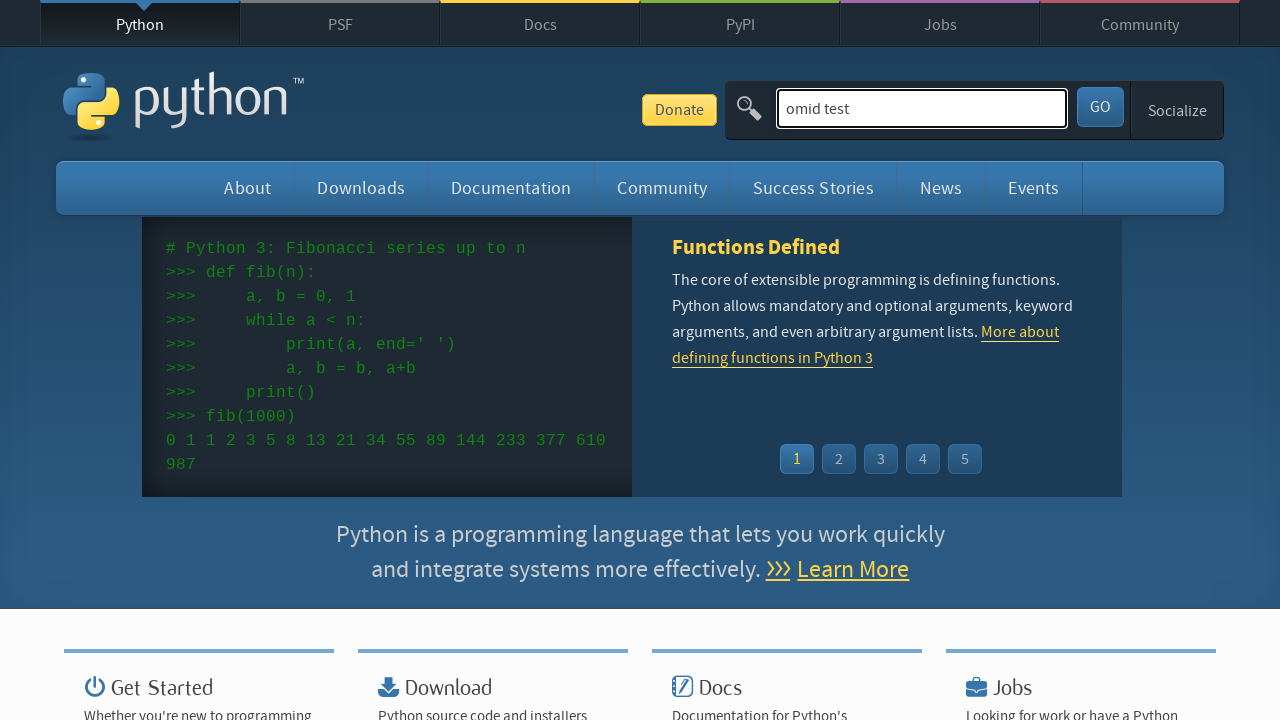

Submitted search query by pressing Enter on input[name='q']
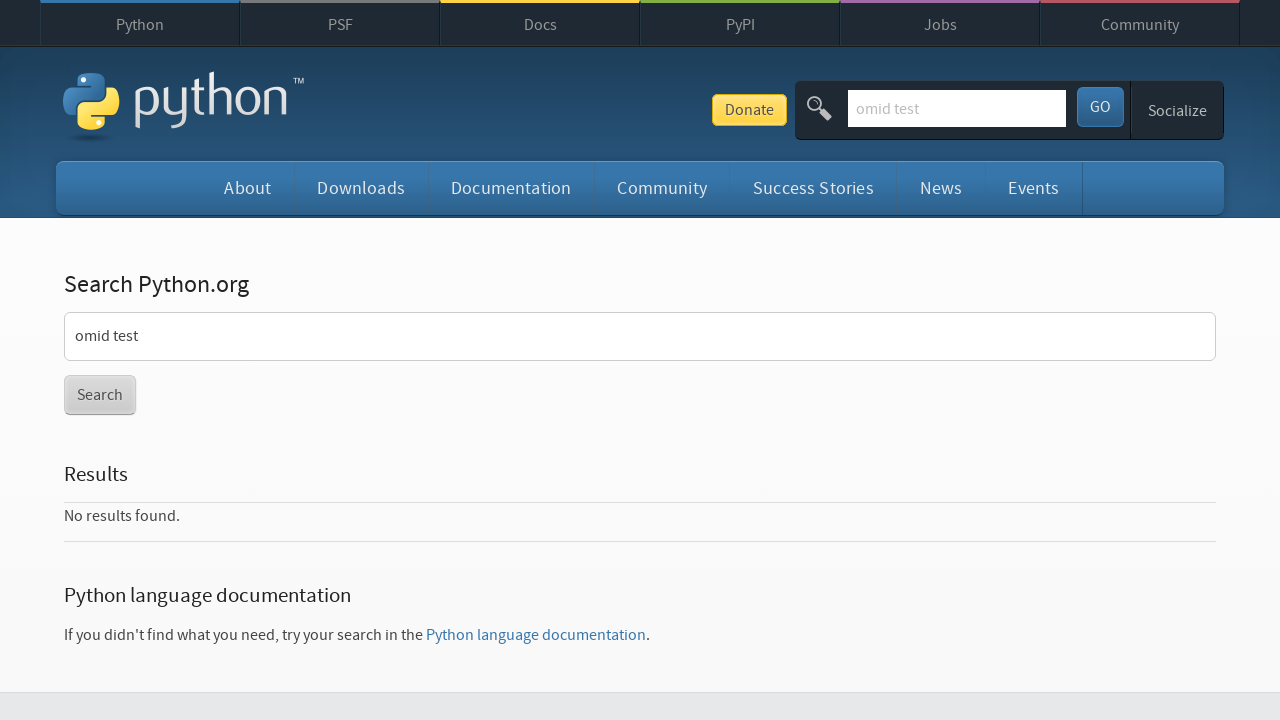

Search results page loaded
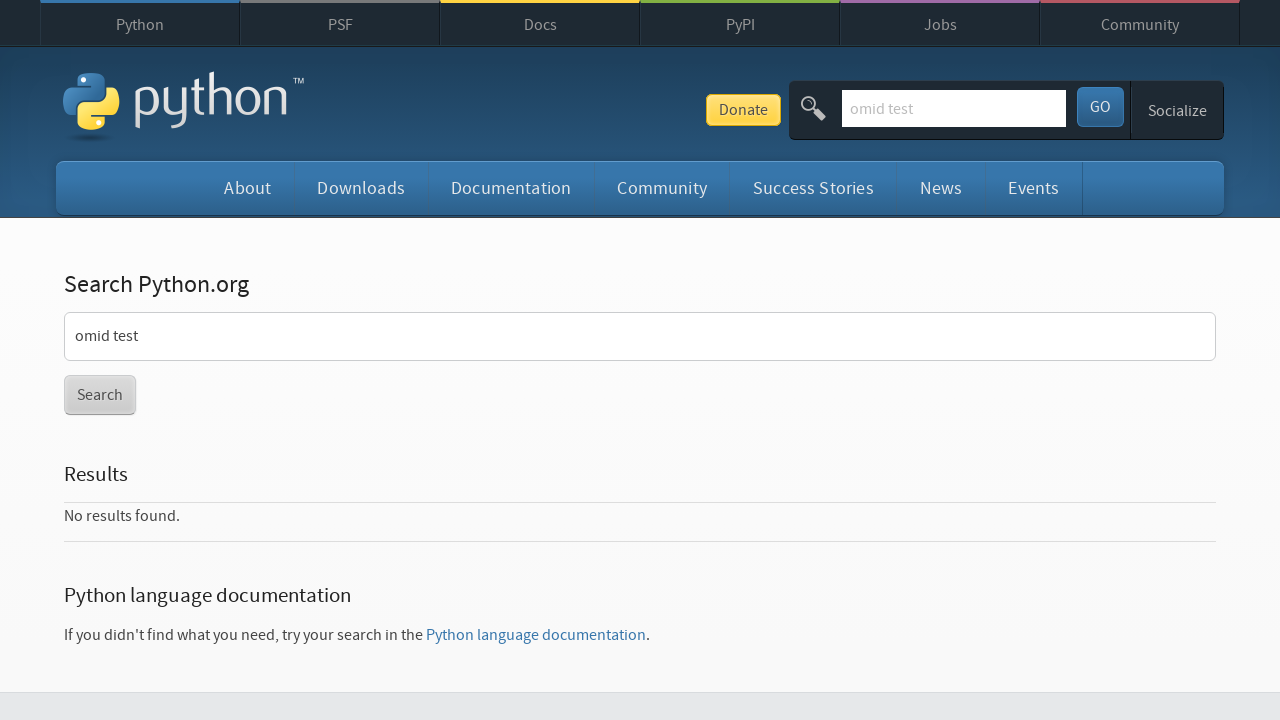

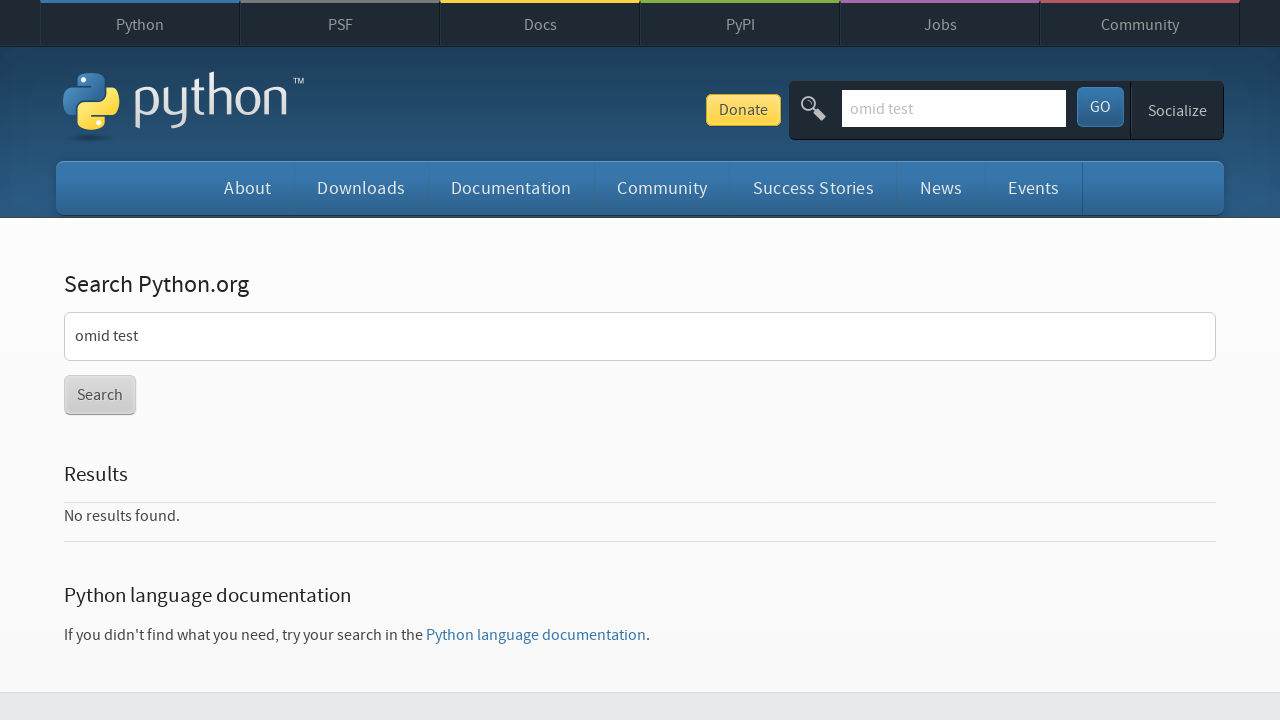